Tests that the Integers Only checkbox works with addition operation on decimal numbers

Starting URL: https://testsheepnz.github.io/BasicCalculator

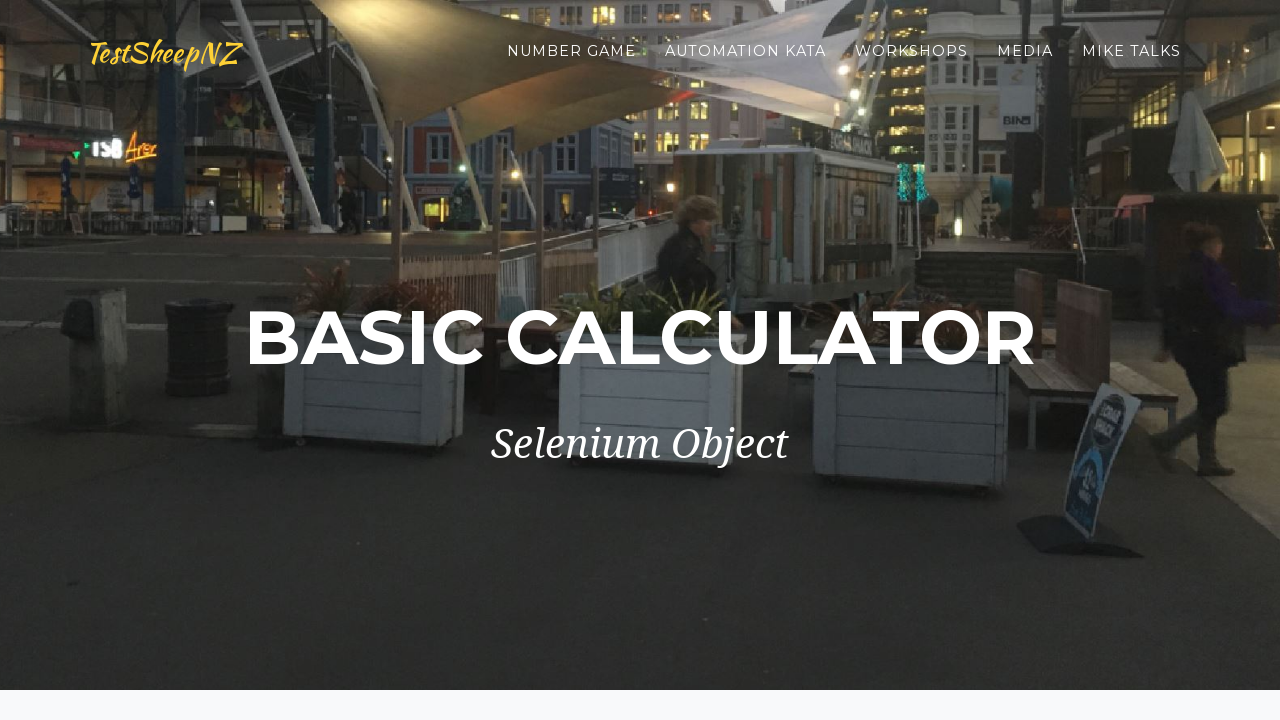

Selected build version 1 on select[name="selectBuild"]
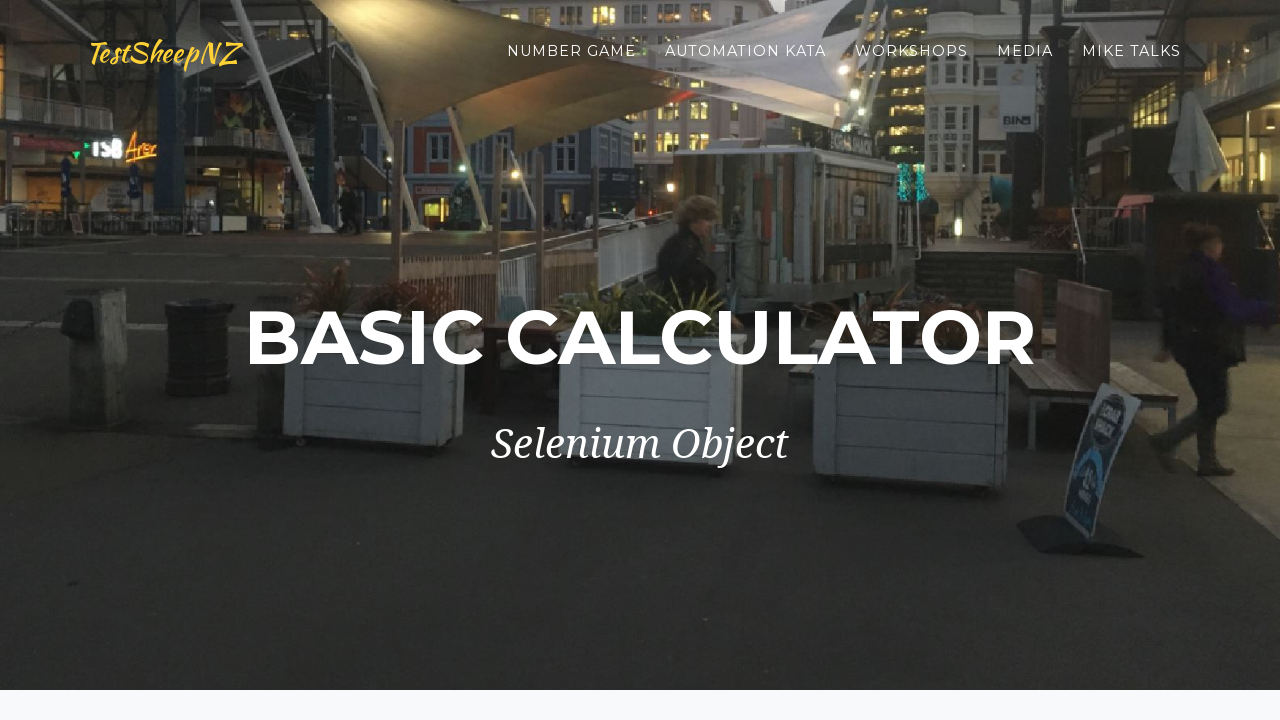

Filled first number field with decimal value 112.6 on #number1Field
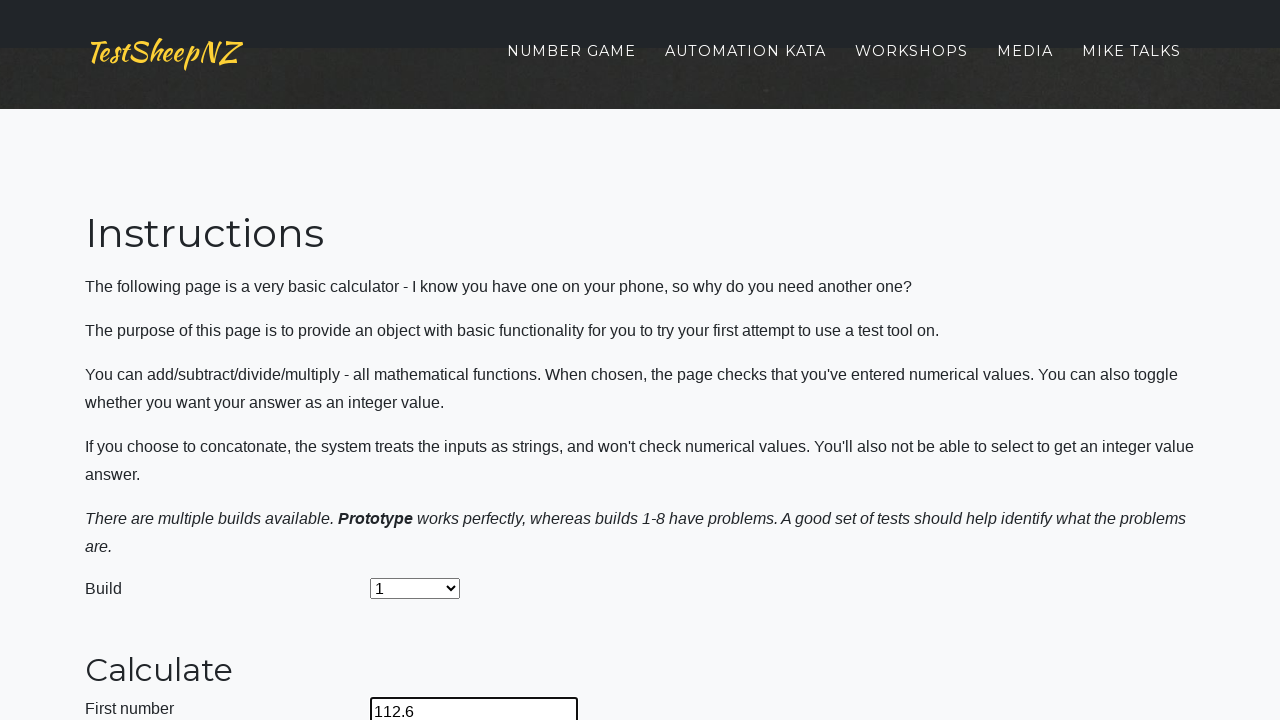

Filled second number field with decimal value 11.8 on #number2Field
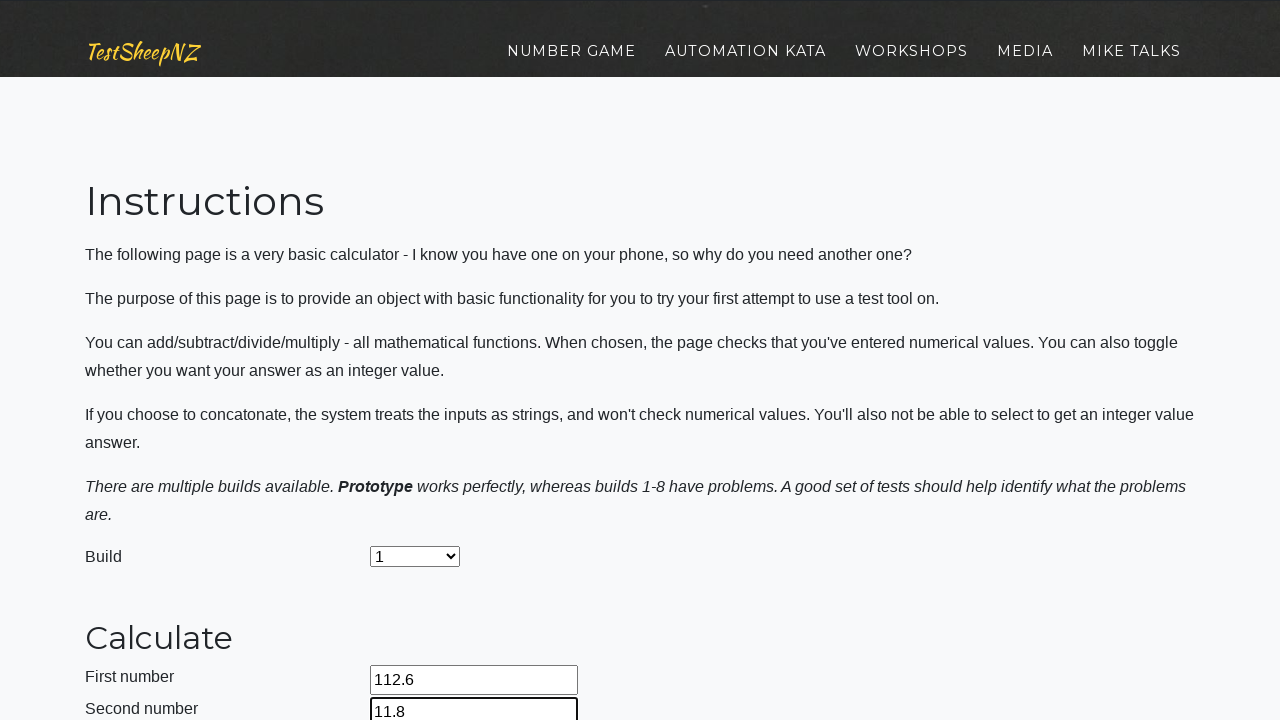

Selected addition operation on select[name="selectOperation"]
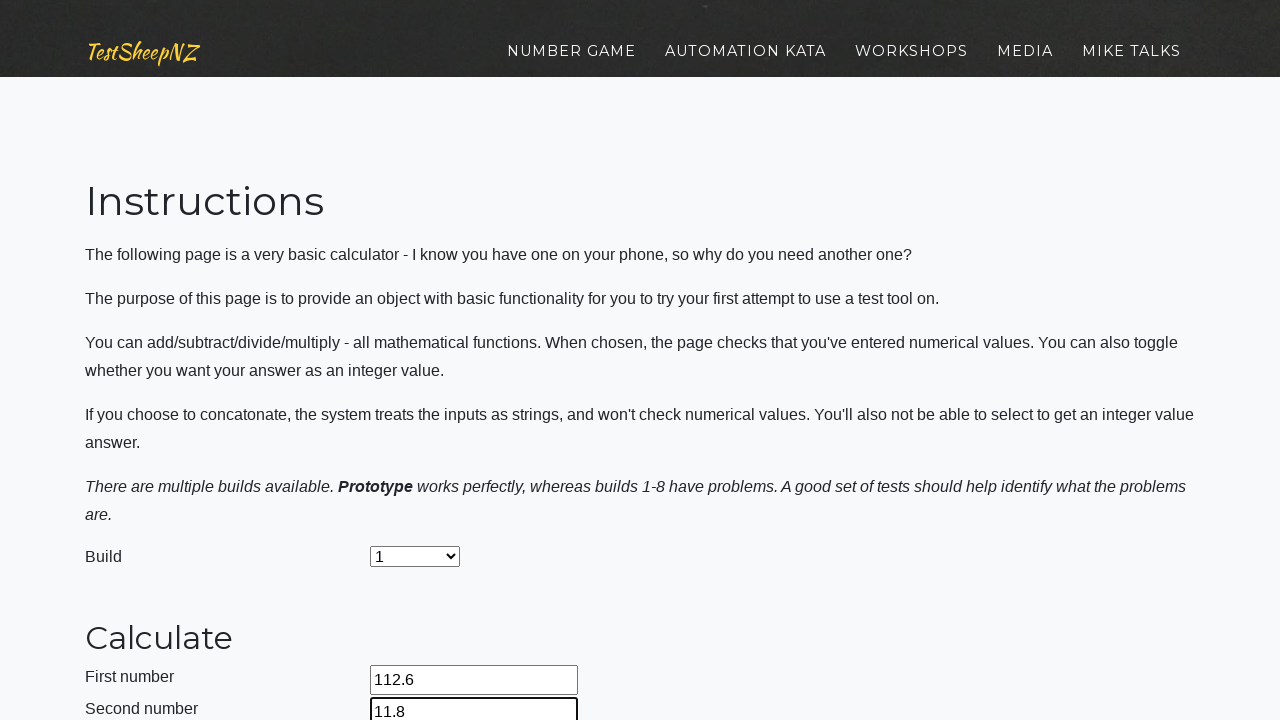

Clicked Integers Only checkbox at (376, 428) on #integerSelect
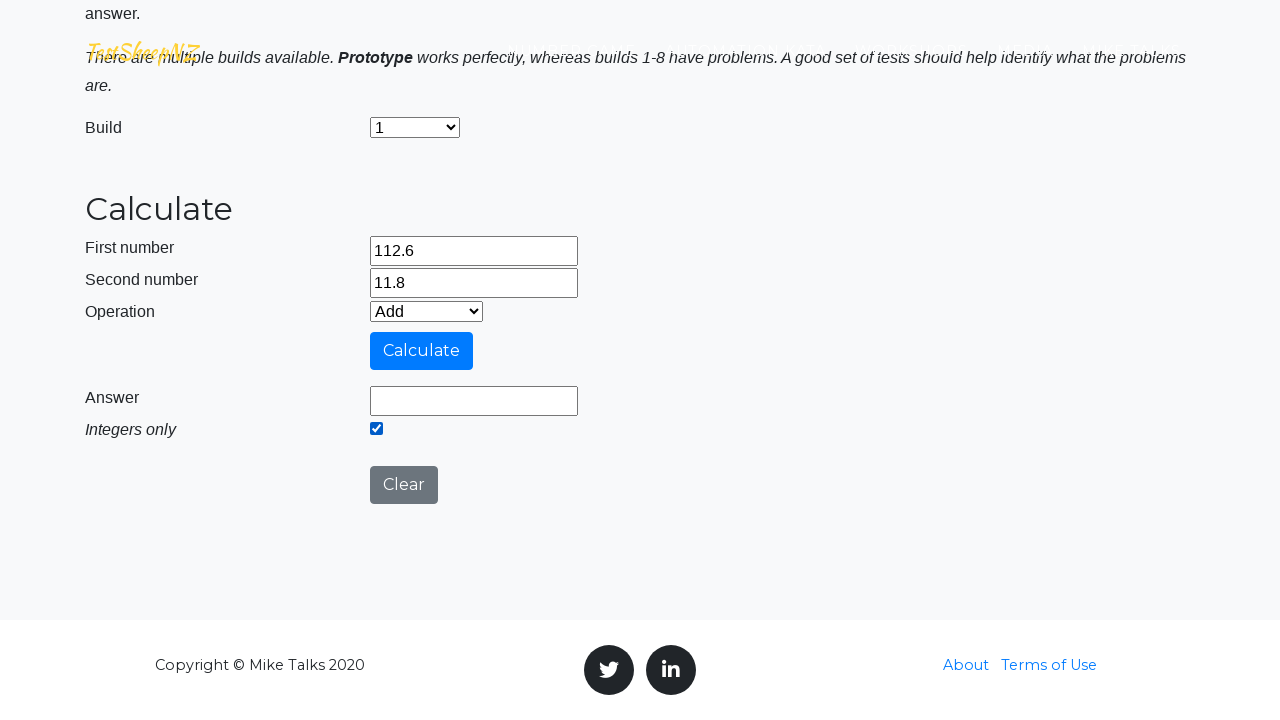

Clicked calculate button to perform integer addition at (422, 351) on #calculateButton
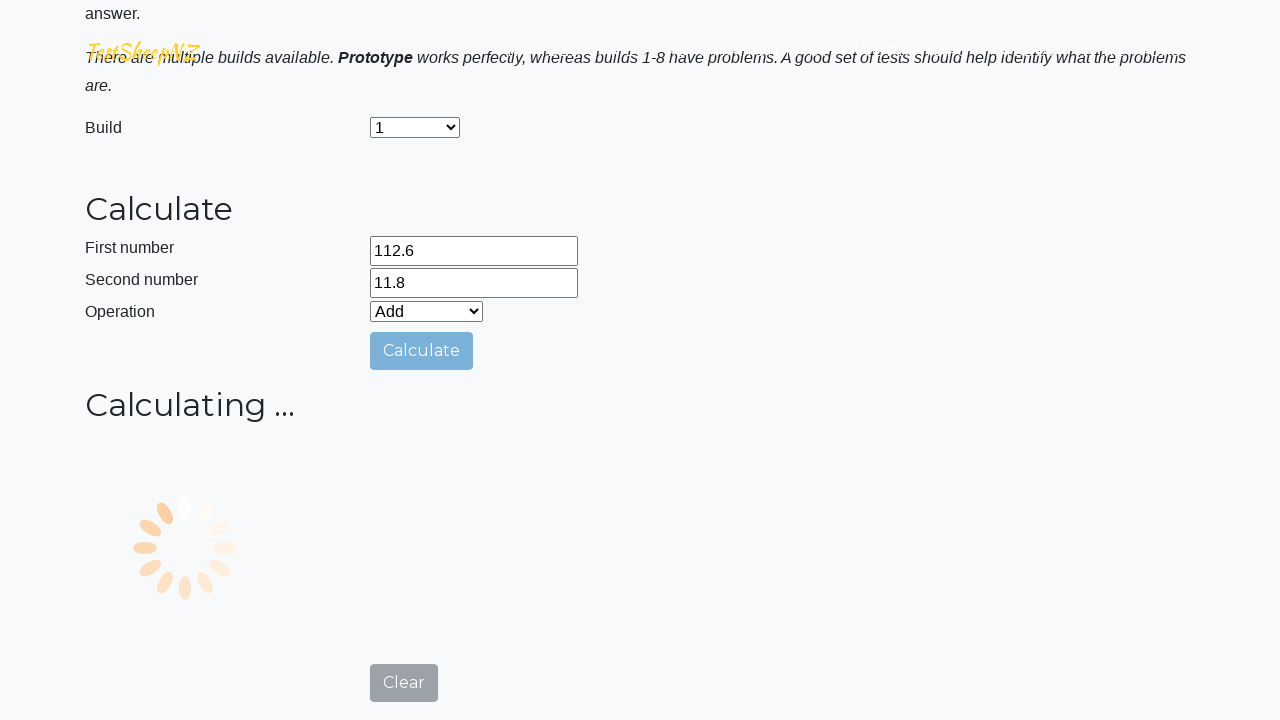

Answer field loaded with calculation result
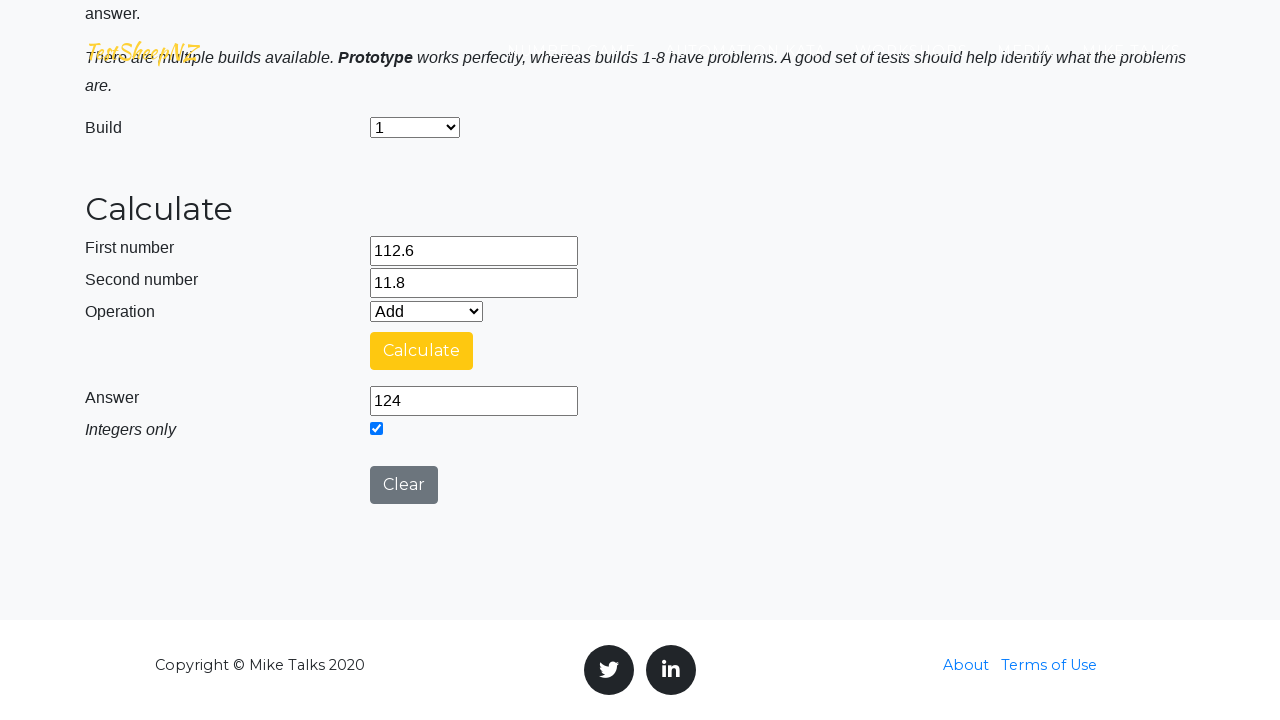

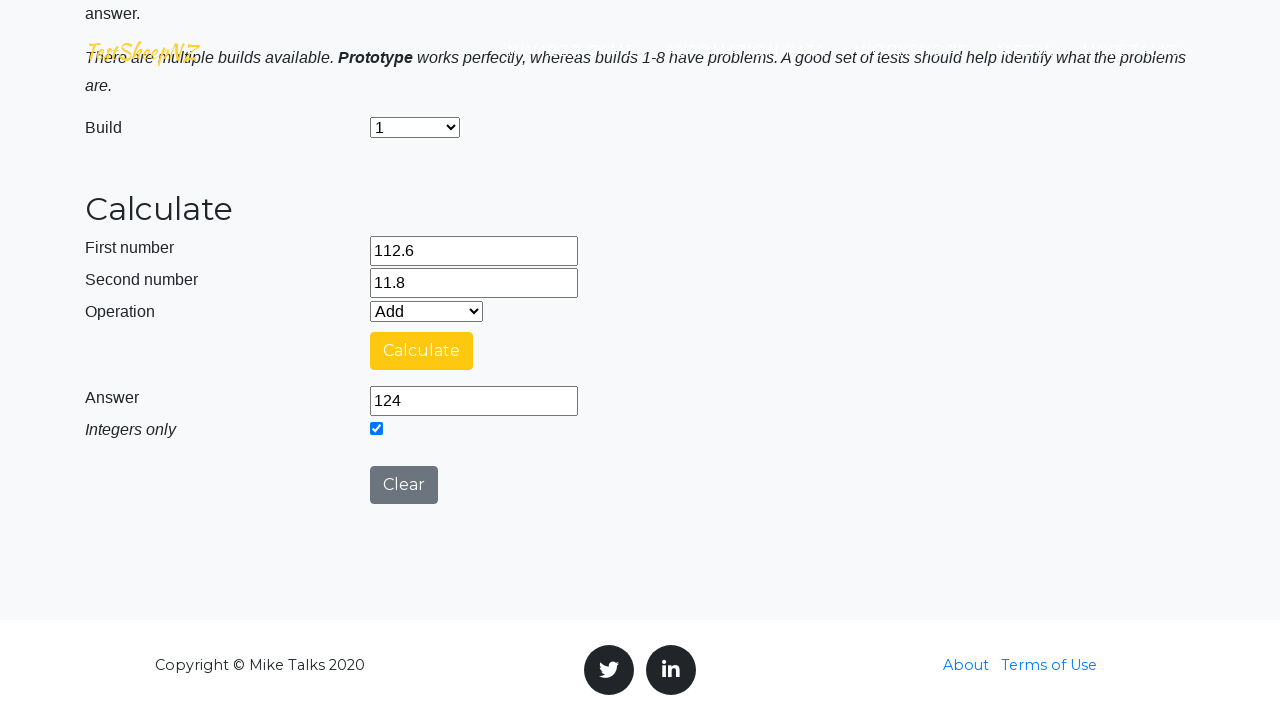